Tests browser window handling by clicking a link that opens a new window, switching to the child window to verify content, closing it, then switching back to the parent window to verify its content.

Starting URL: https://the-internet.herokuapp.com/windows

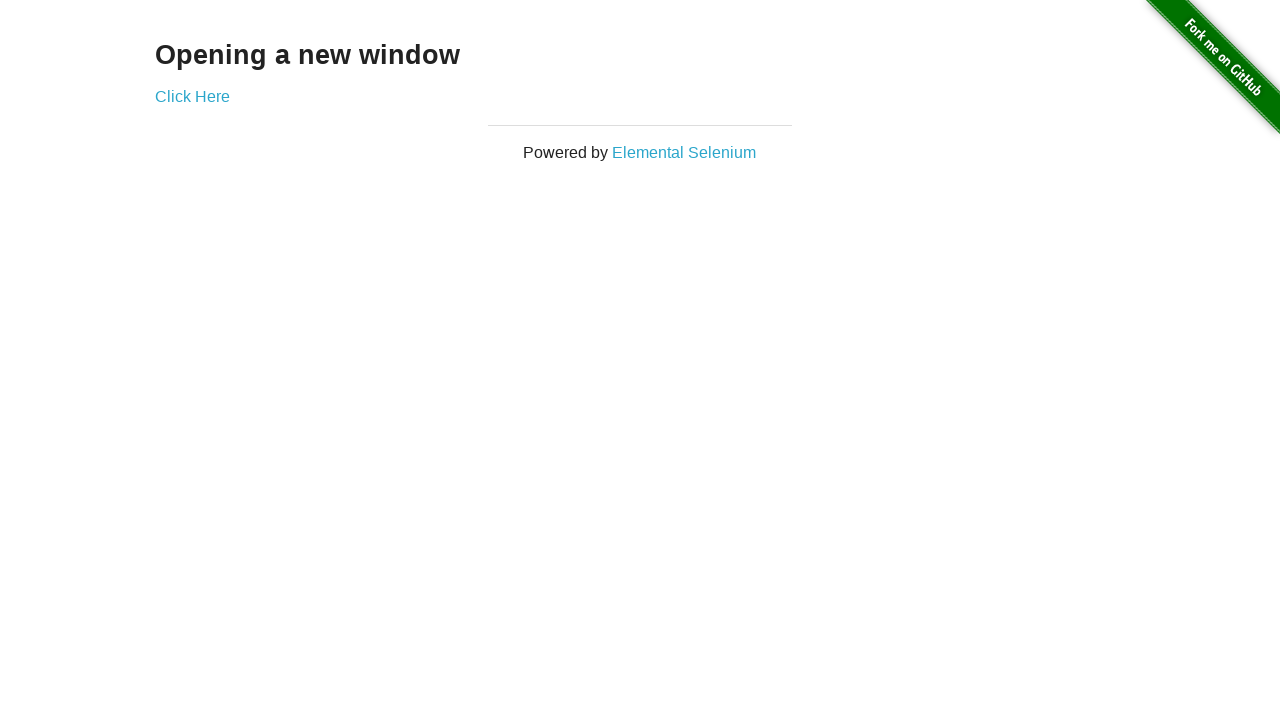

Navigated to window handling test page
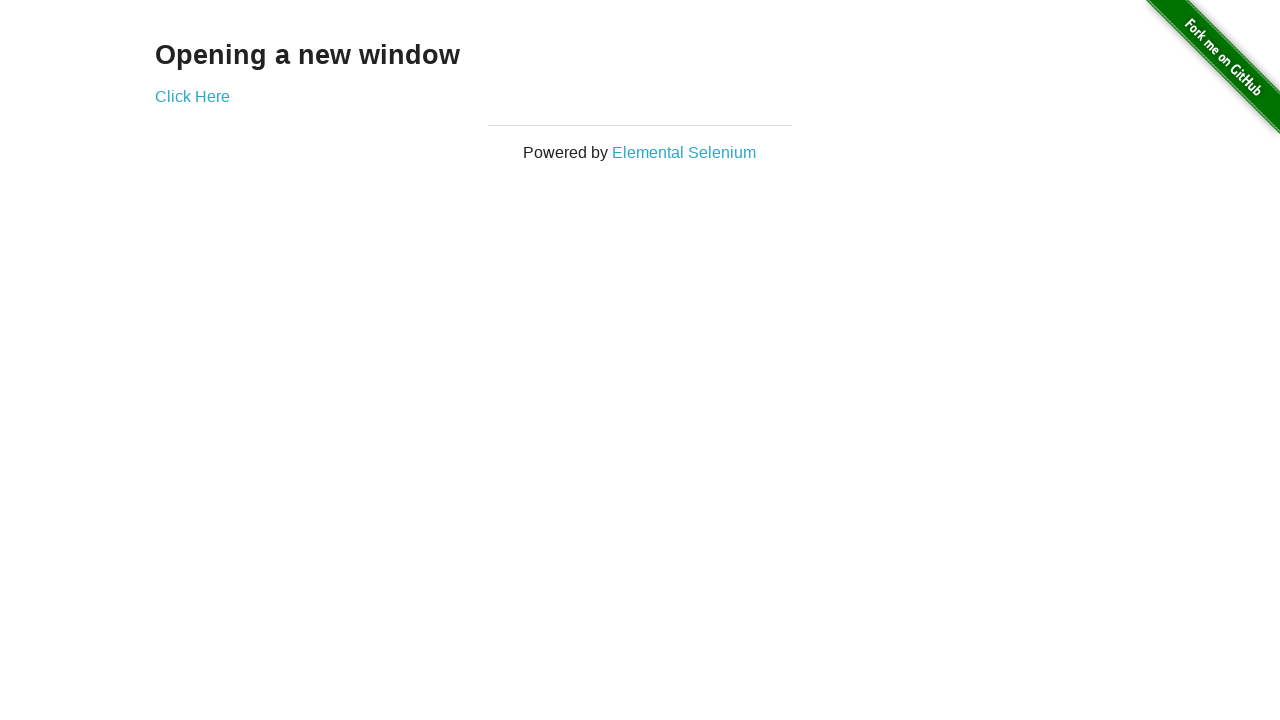

Clicked 'Click Here' link to open new window at (192, 96) on text=Click Here
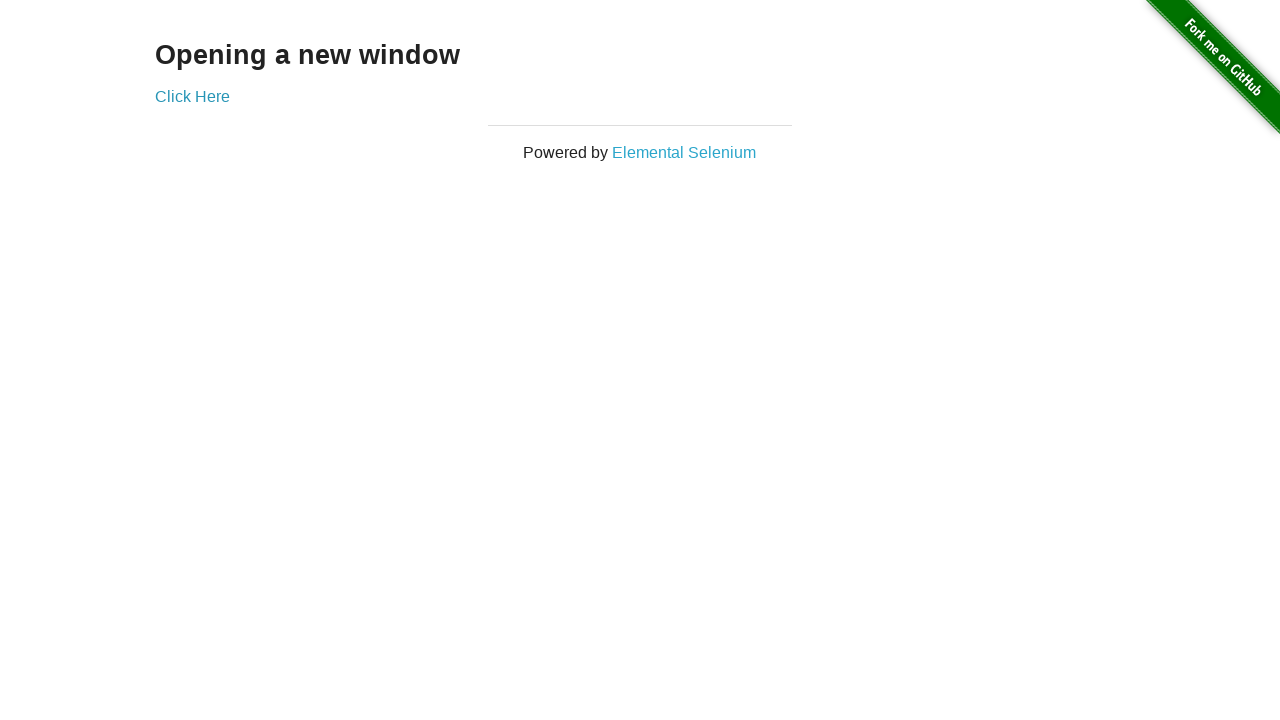

New window opened and captured
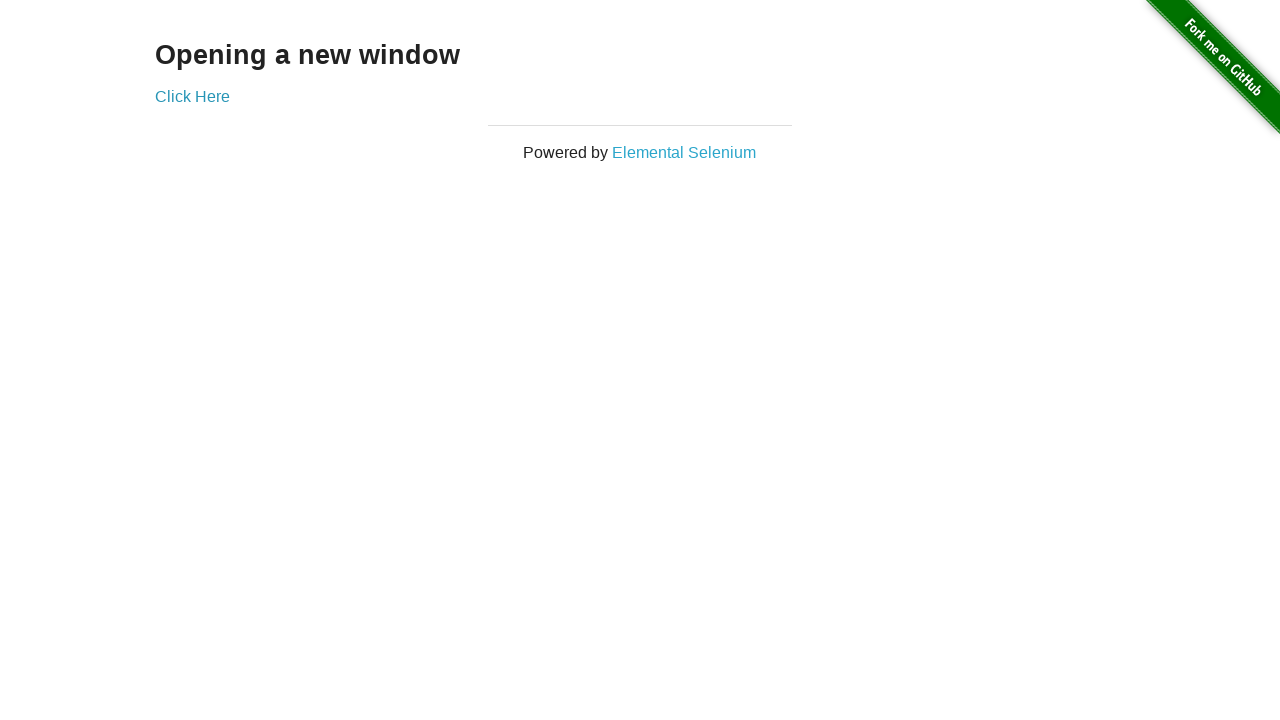

New window page loaded completely
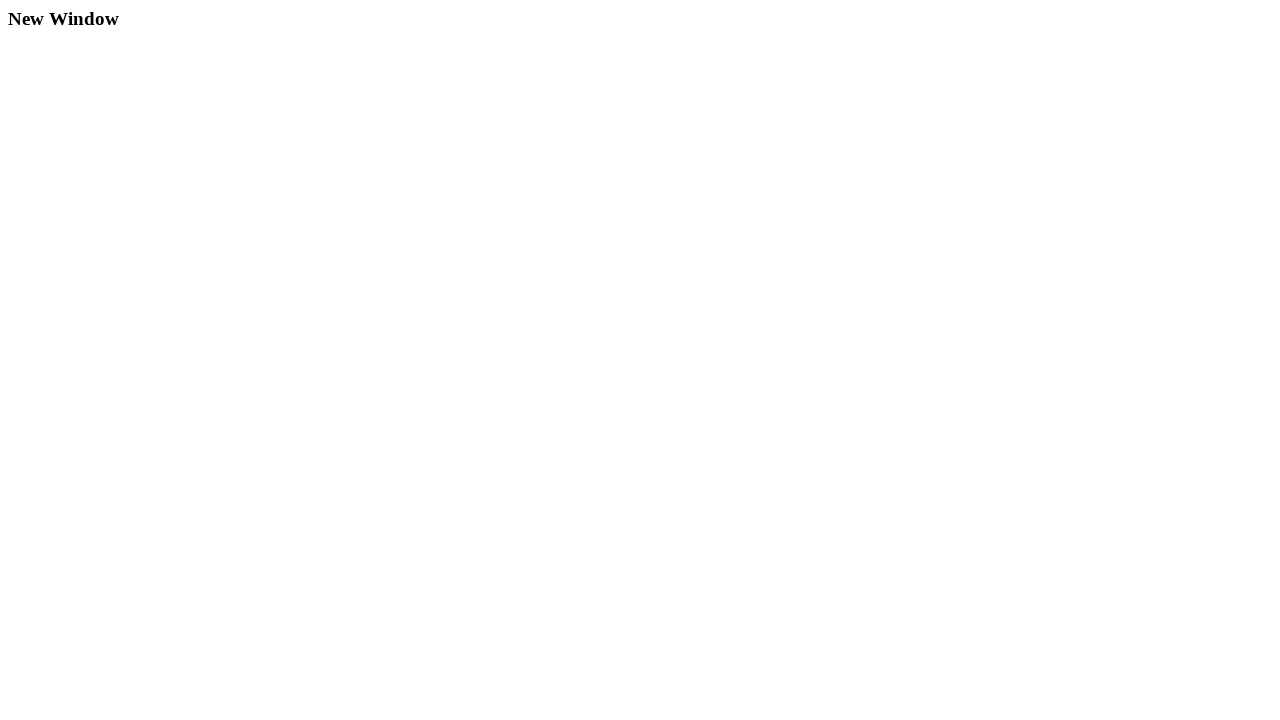

Verified new window content: 'New Window'
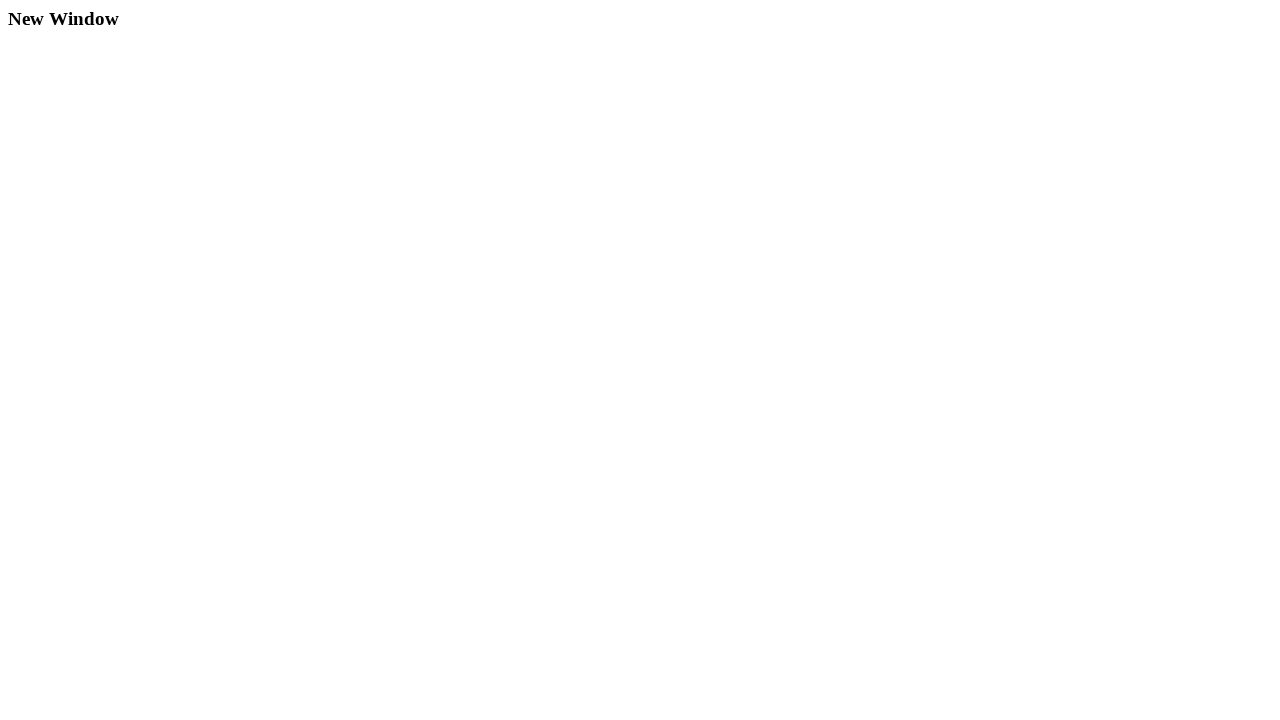

Closed child window
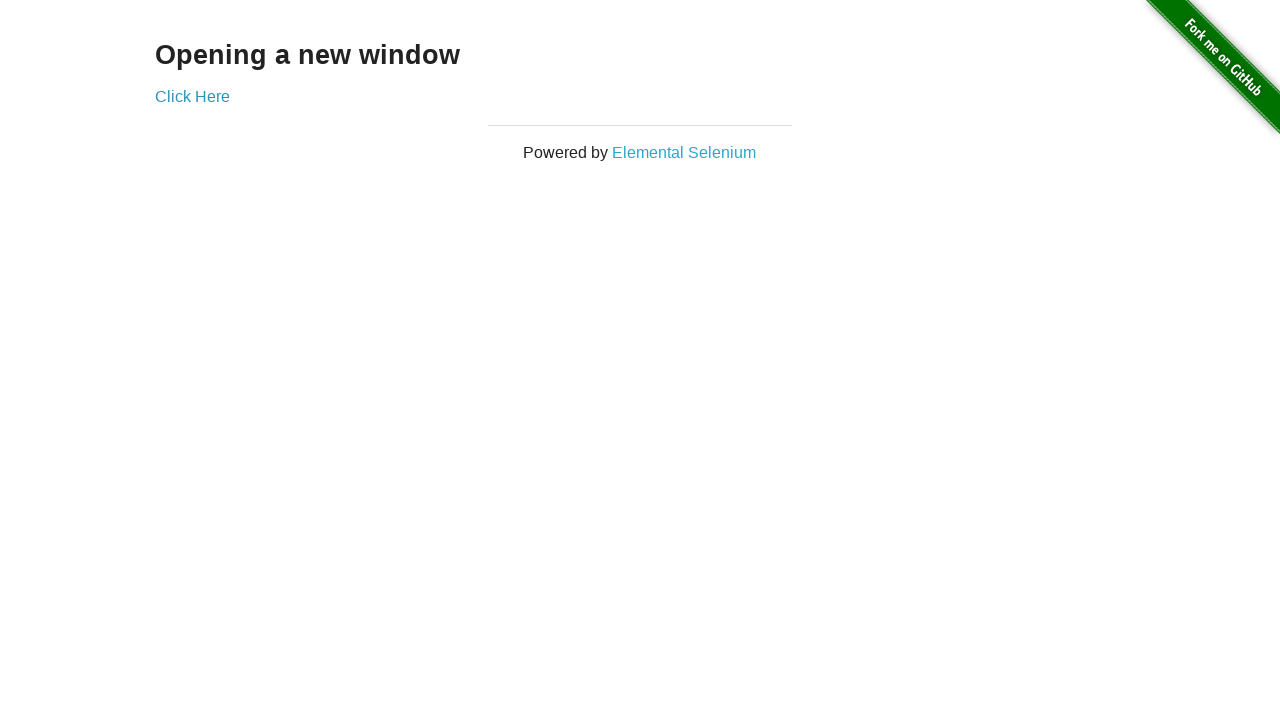

Verified parent window still displays 'Opening a new window' heading
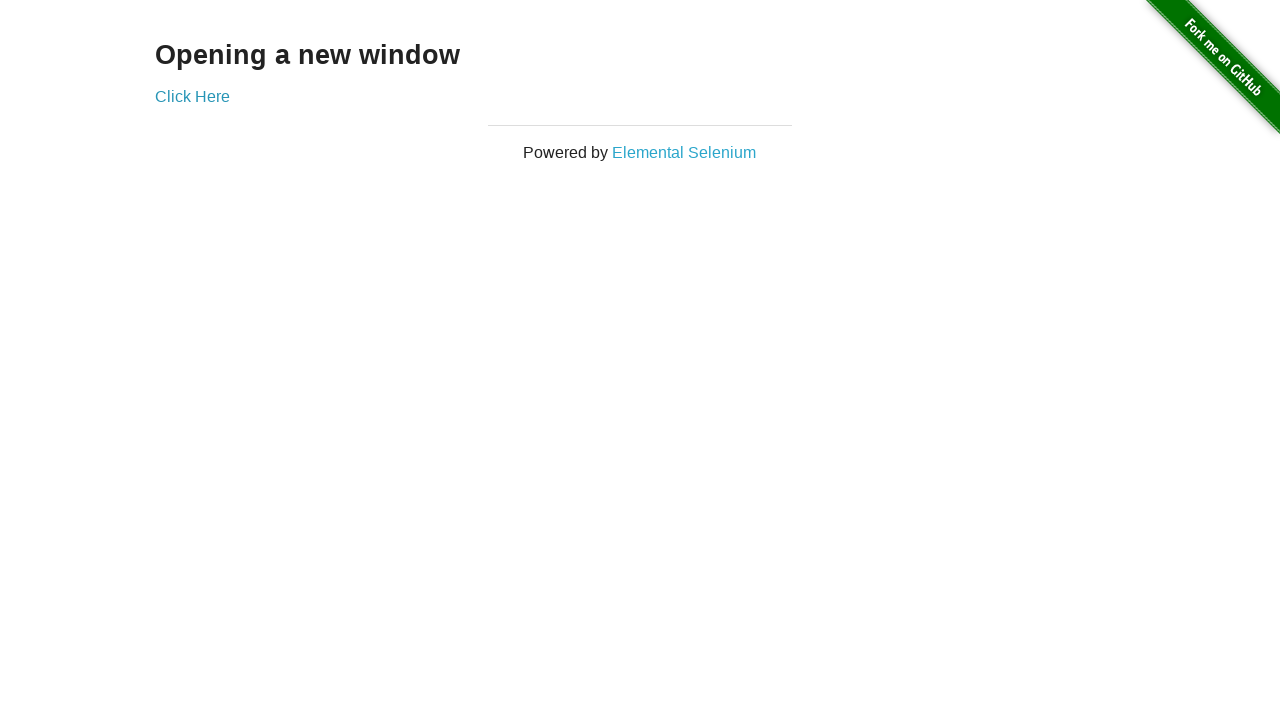

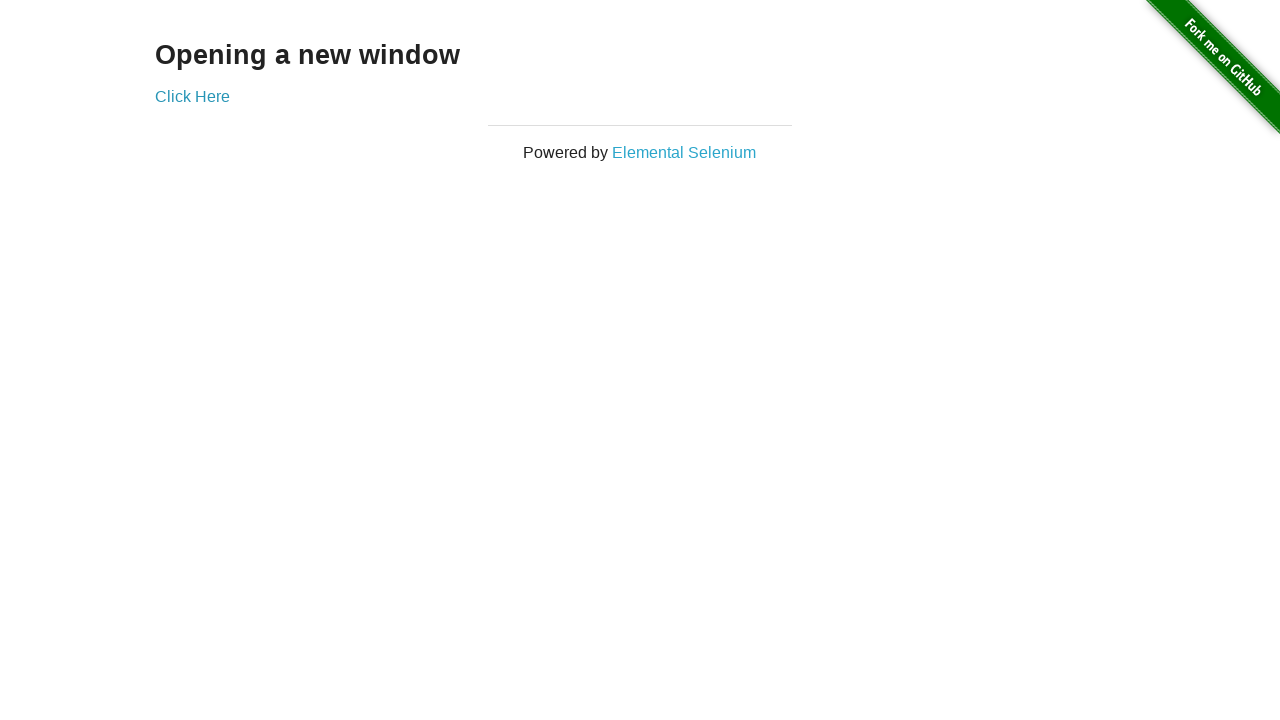